Tests that edits are saved when the input loses focus (blur event)

Starting URL: https://demo.playwright.dev/todomvc

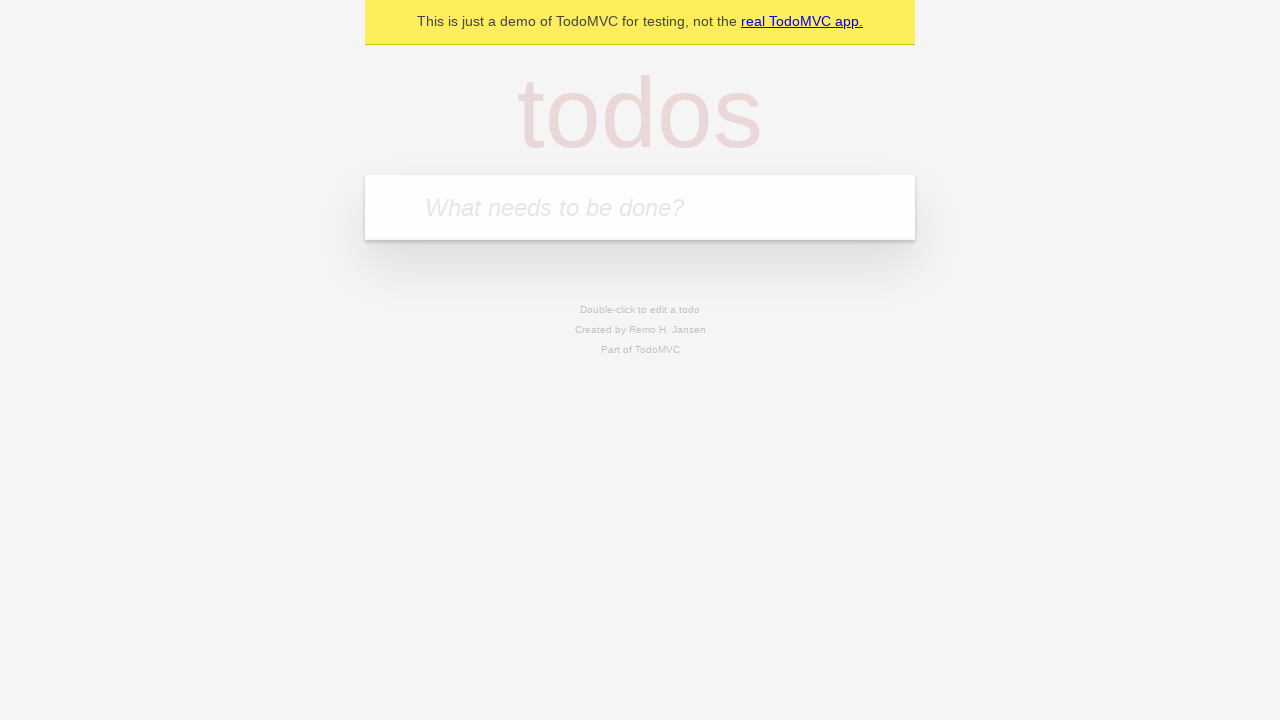

Filled new todo input with 'buy some cheese' on internal:attr=[placeholder="What needs to be done?"i]
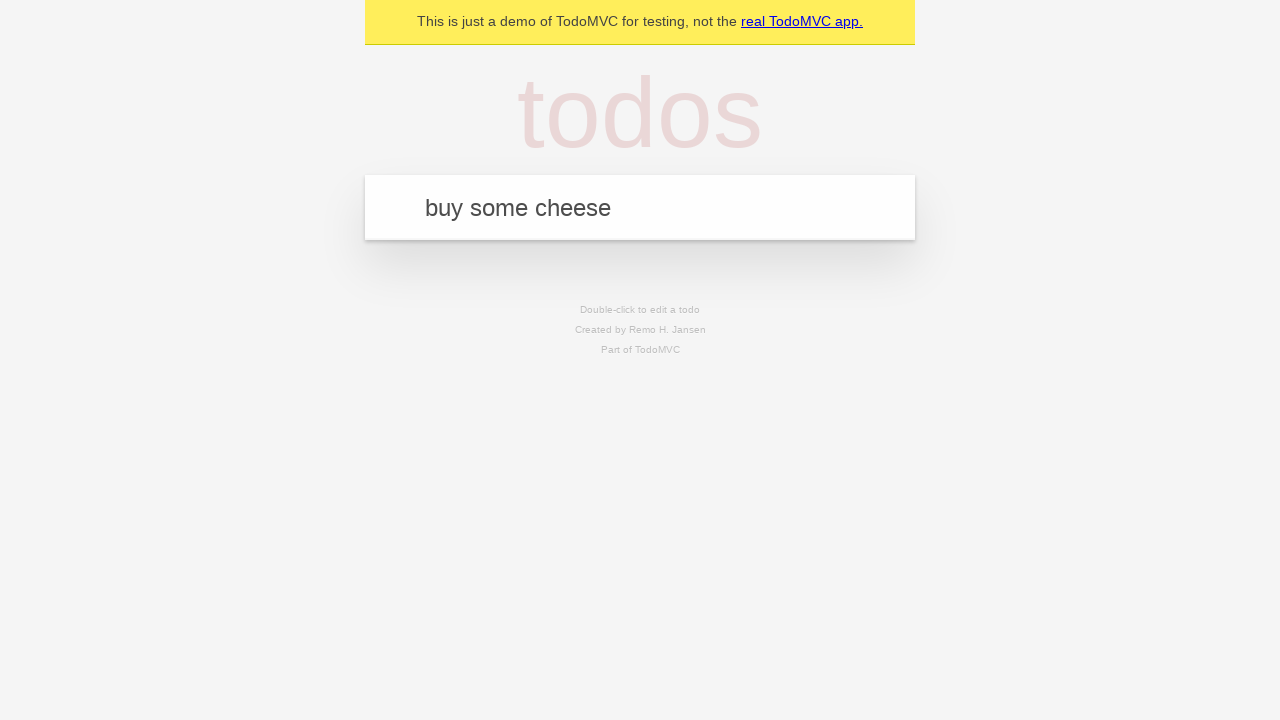

Pressed Enter to create todo 'buy some cheese' on internal:attr=[placeholder="What needs to be done?"i]
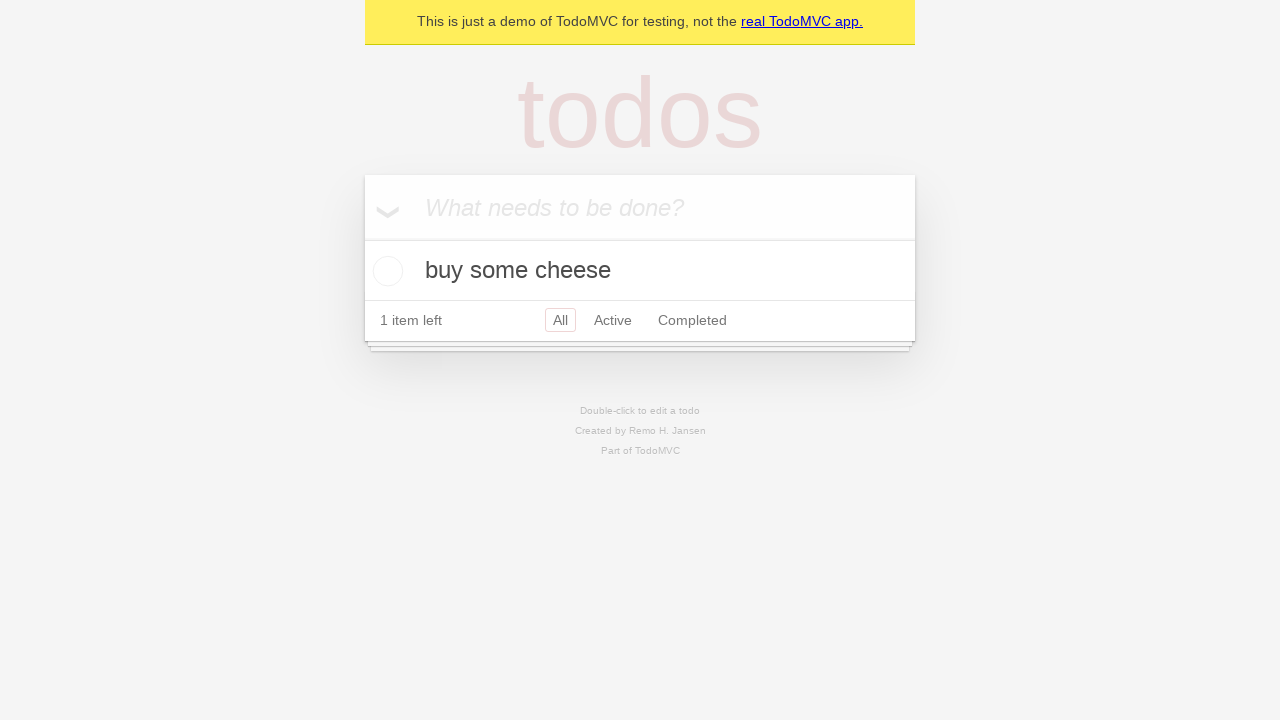

Filled new todo input with 'feed the cat' on internal:attr=[placeholder="What needs to be done?"i]
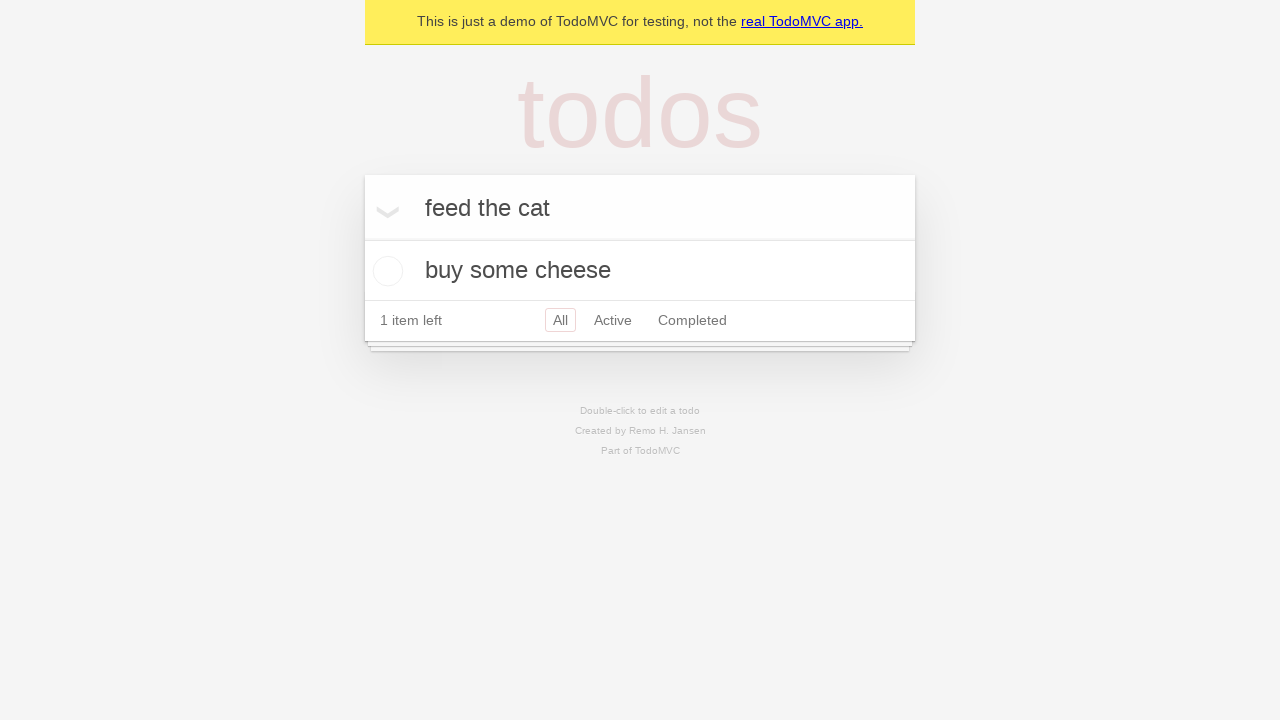

Pressed Enter to create todo 'feed the cat' on internal:attr=[placeholder="What needs to be done?"i]
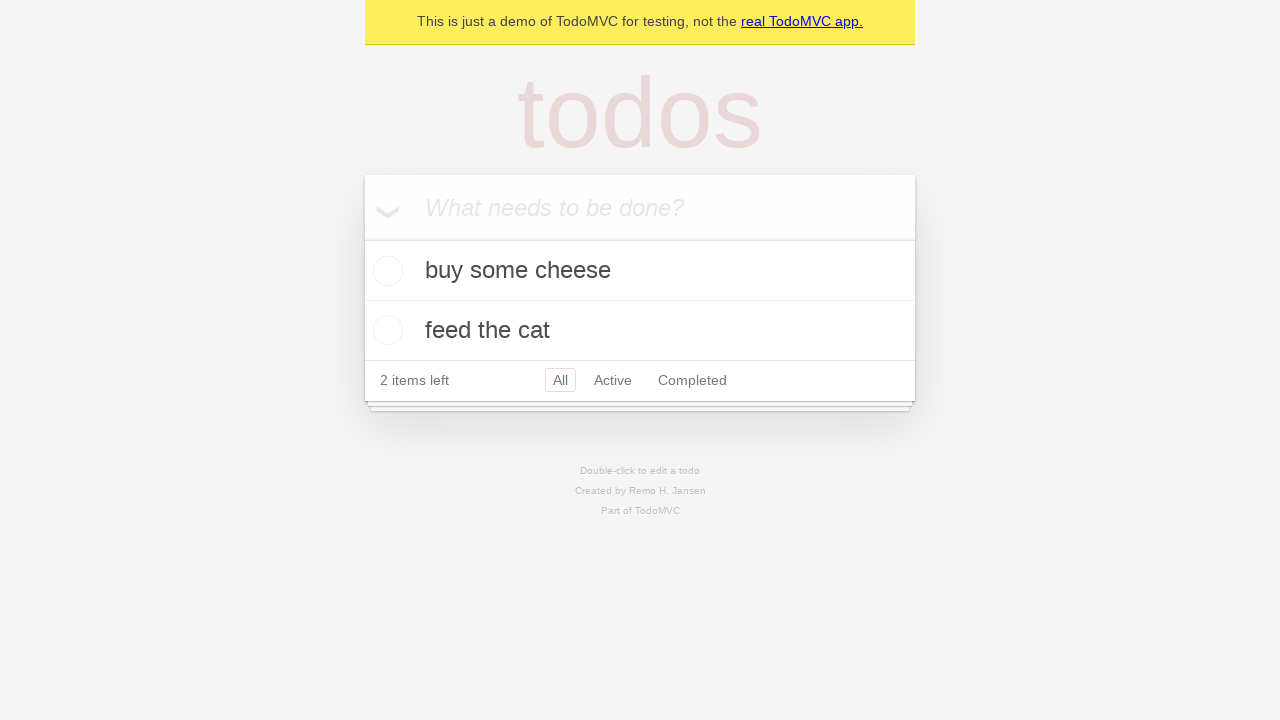

Filled new todo input with 'book a doctors appointment' on internal:attr=[placeholder="What needs to be done?"i]
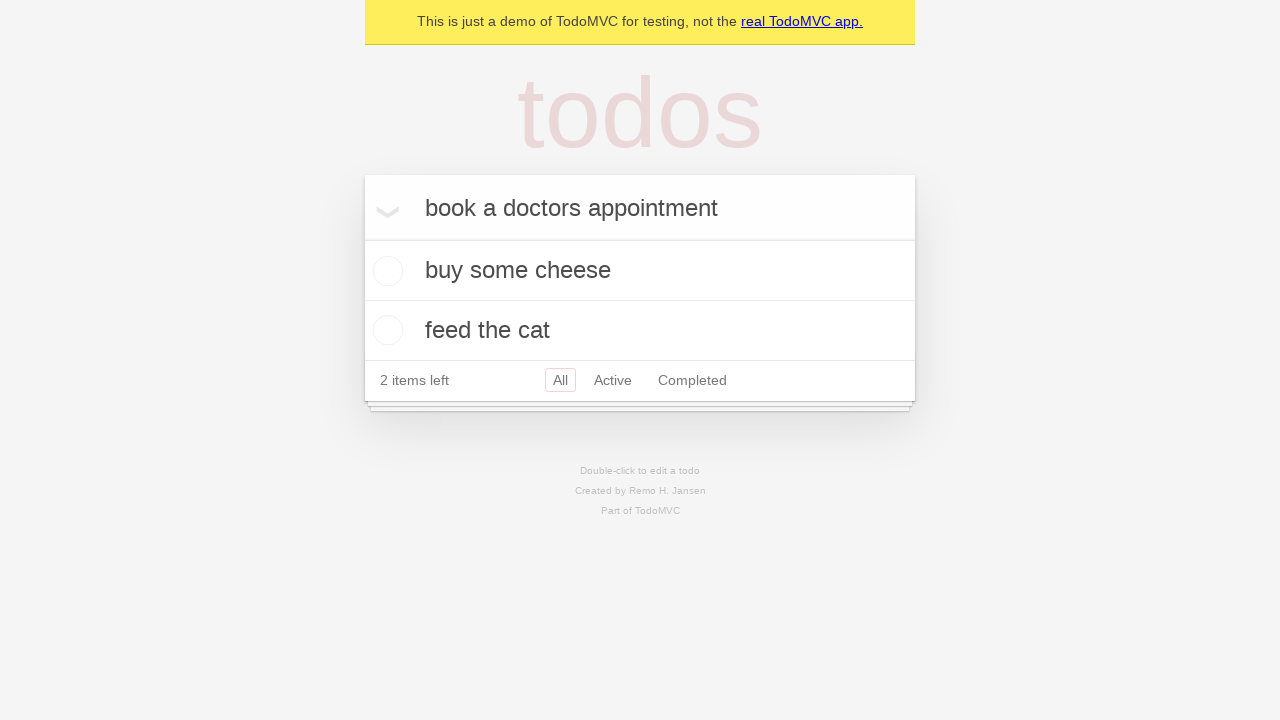

Pressed Enter to create todo 'book a doctors appointment' on internal:attr=[placeholder="What needs to be done?"i]
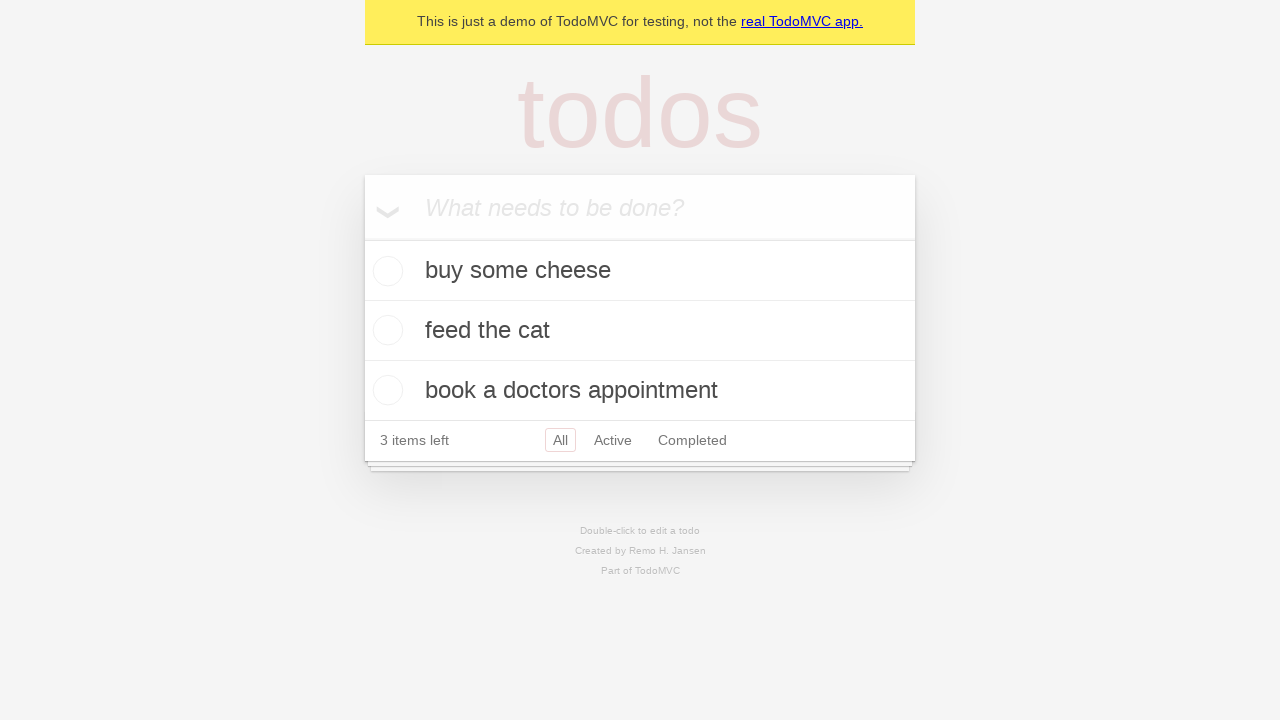

Double-clicked on second todo to enter edit mode at (640, 331) on internal:testid=[data-testid="todo-item"s] >> nth=1
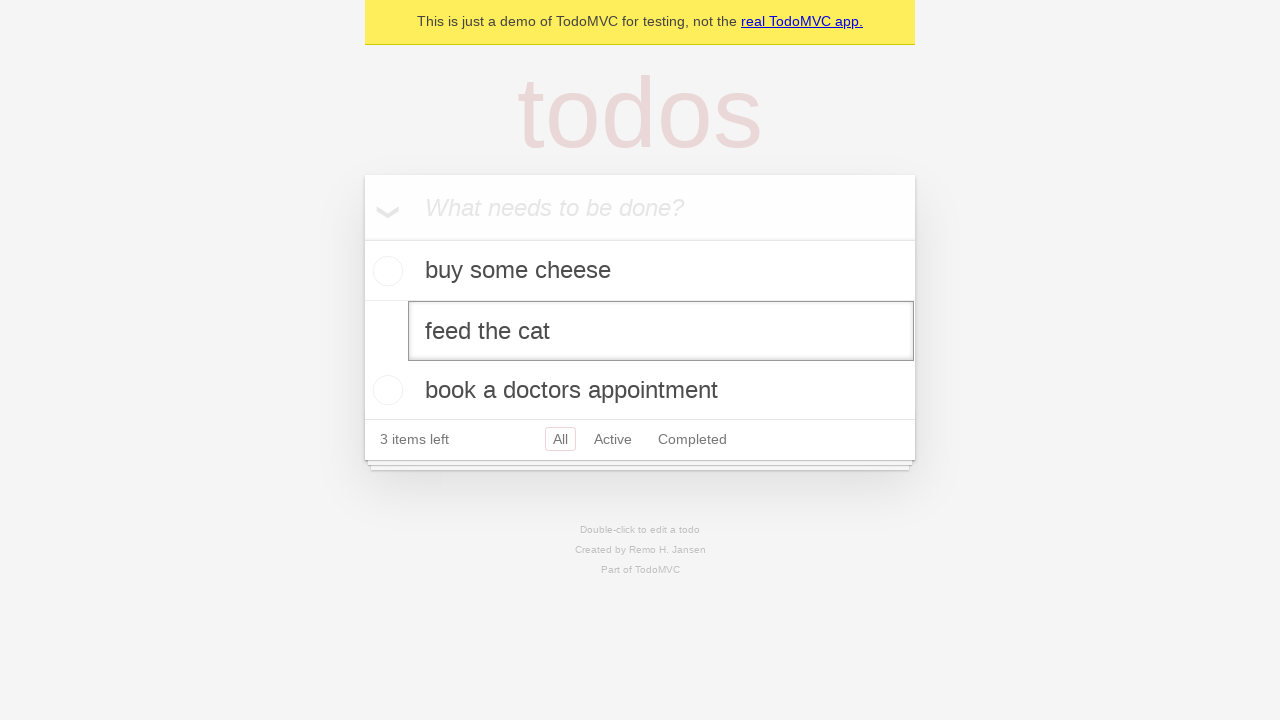

Filled edit textbox with 'buy some sausages' on internal:testid=[data-testid="todo-item"s] >> nth=1 >> internal:role=textbox[nam
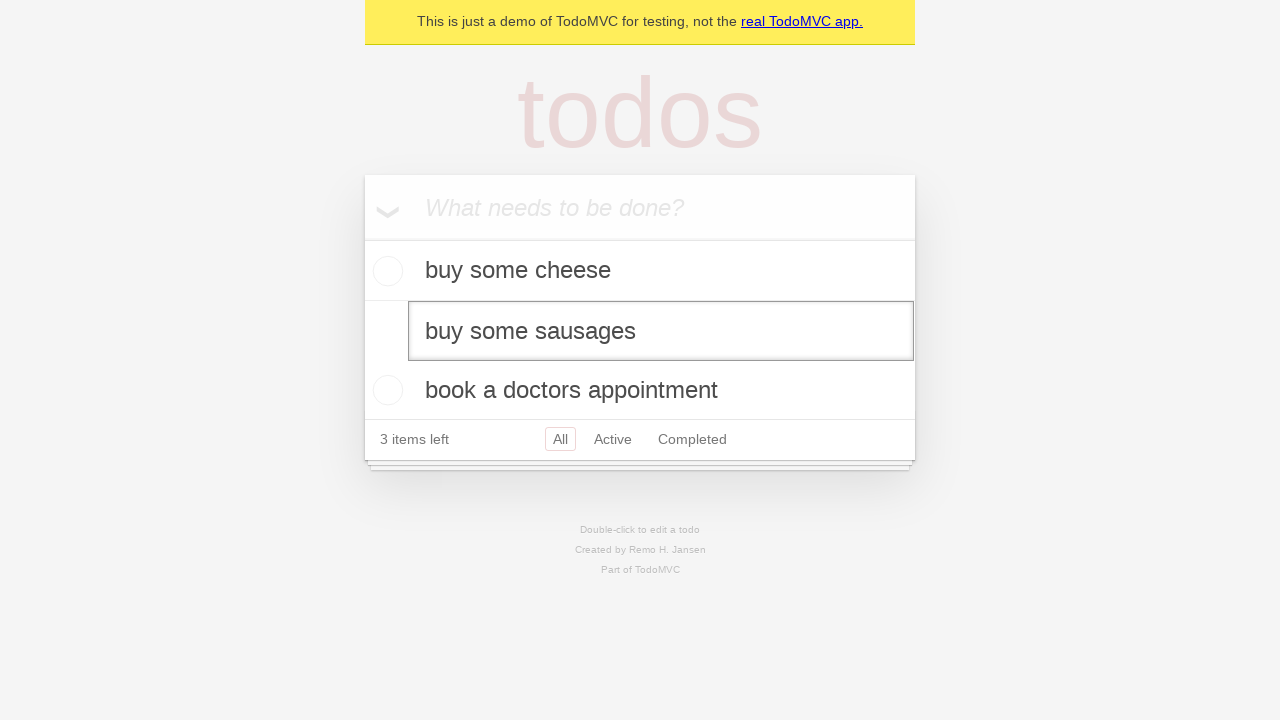

Dispatched blur event on edit textbox to save changes
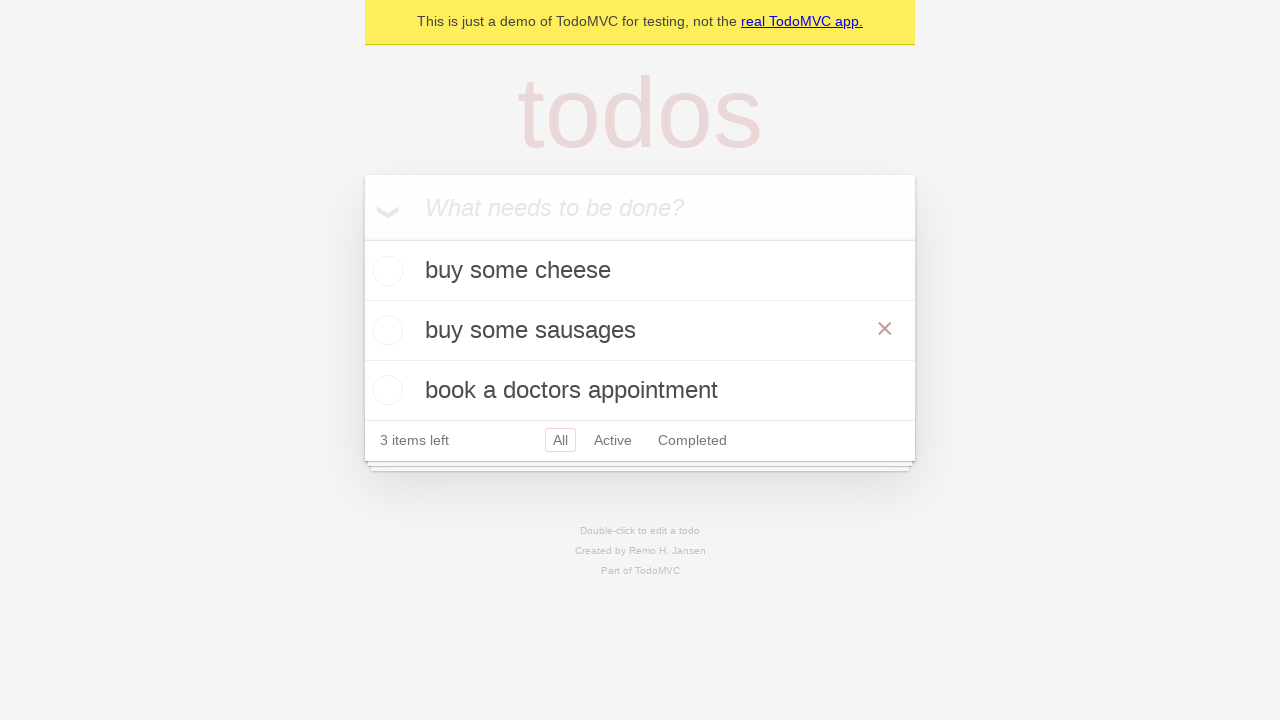

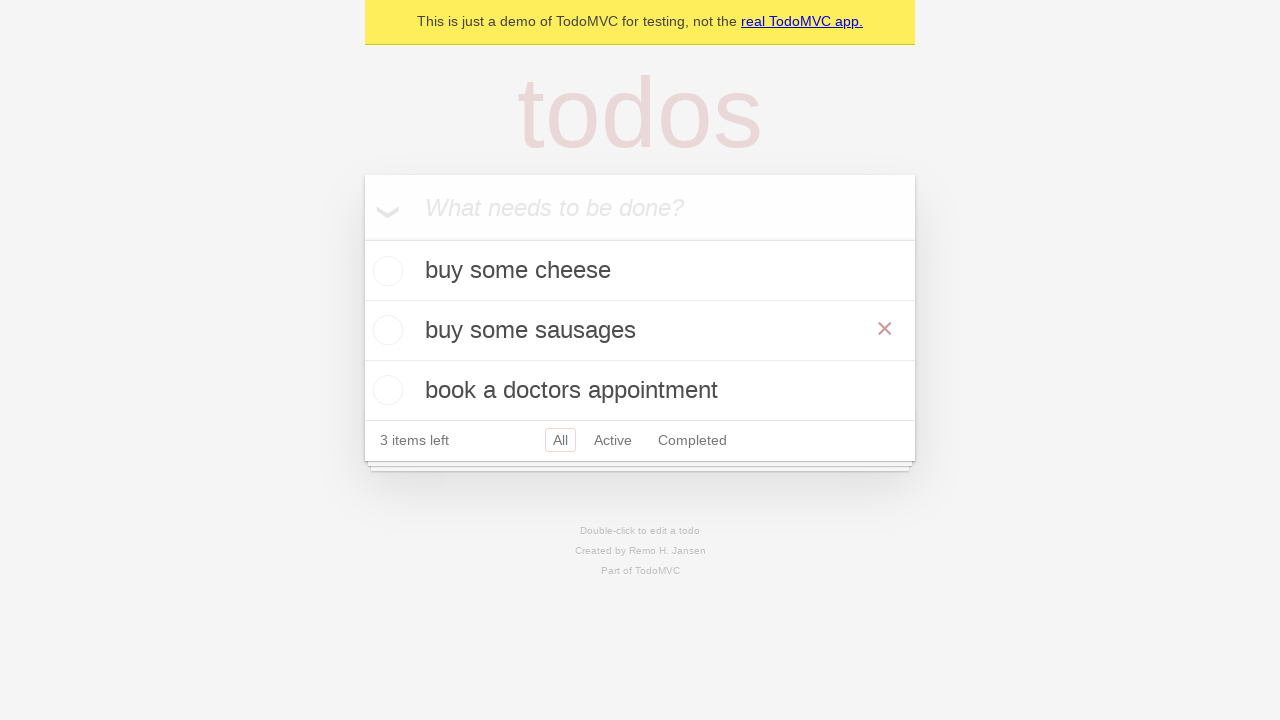